Navigates to the QA Click Academy practice page. This is a minimal script that only loads the page without performing any additional actions.

Starting URL: https://qaclickacademy.com/practice.php

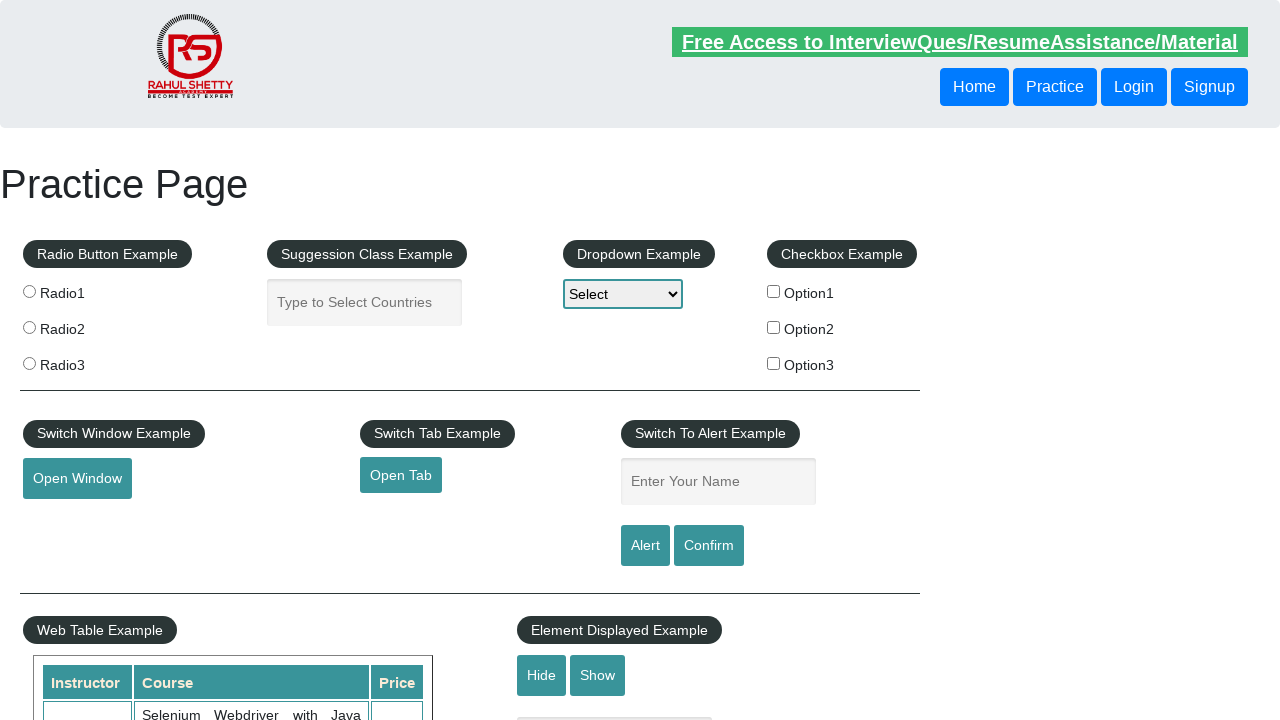

Waited for page to load DOM content at https://qaclickacademy.com/practice.php
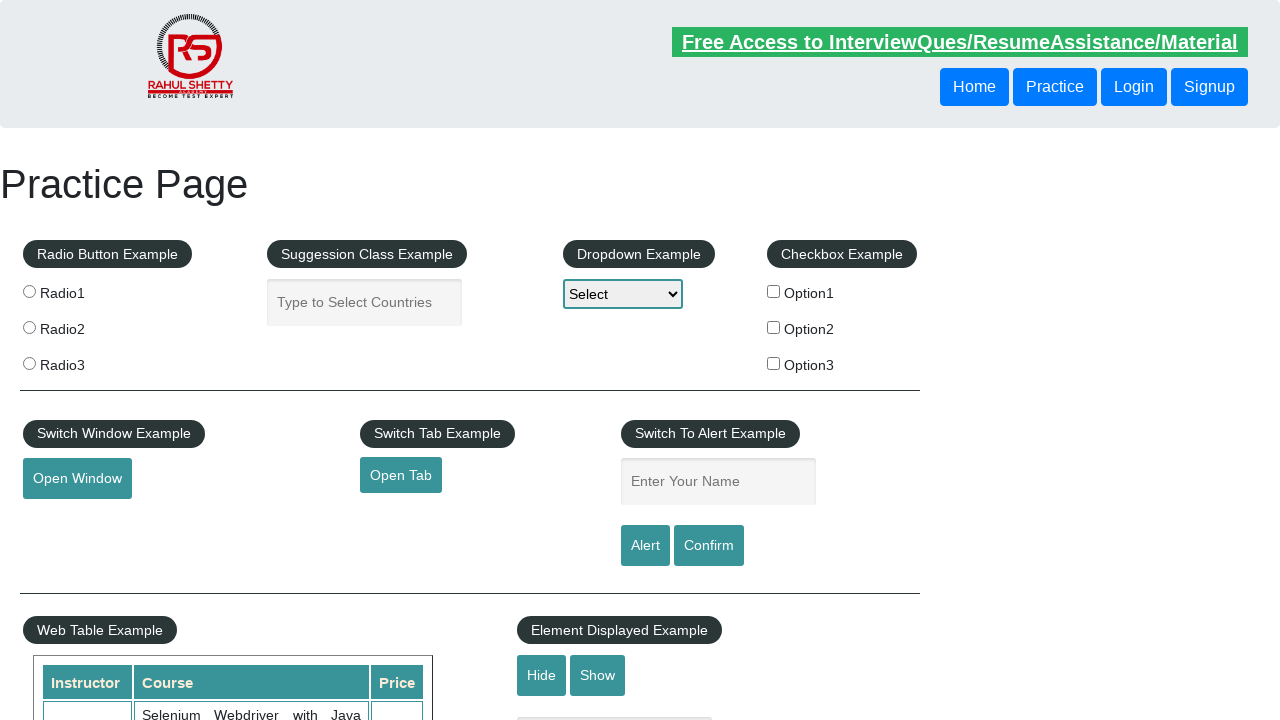

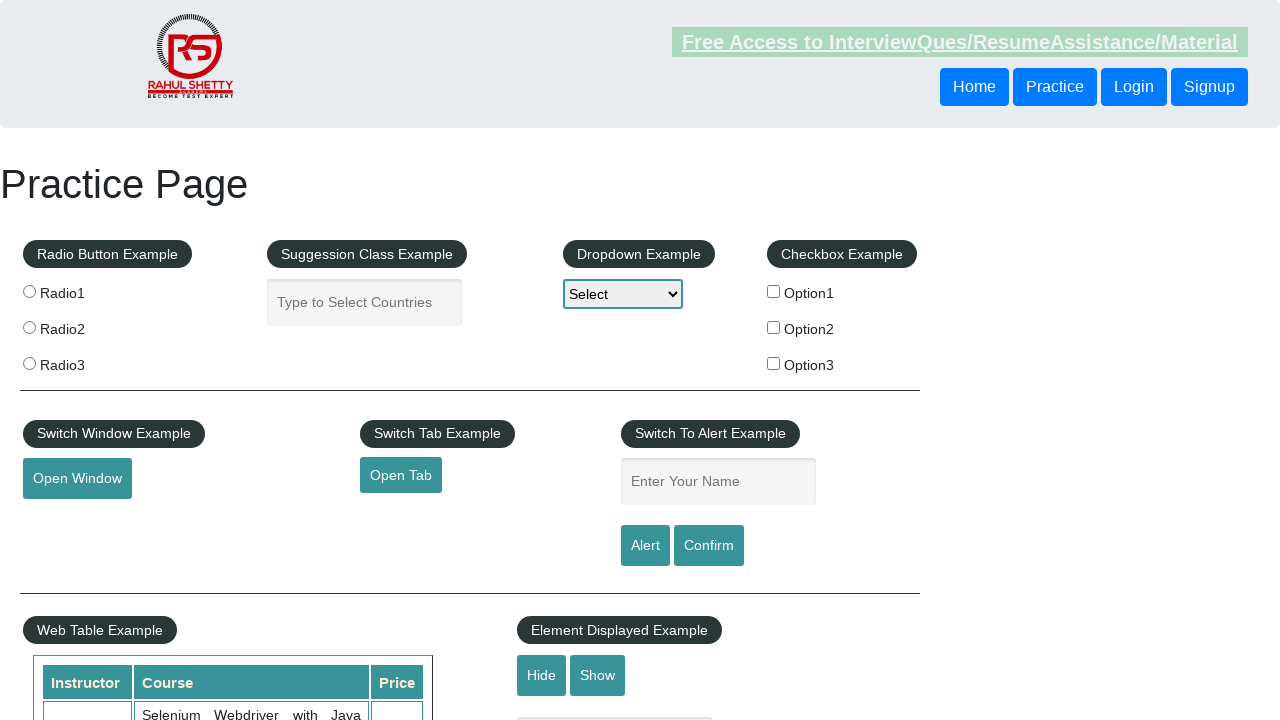